Tests DuckDuckGo search functionality by submitting a search query and verifying the results page title

Starting URL: https://duckduckgo.com

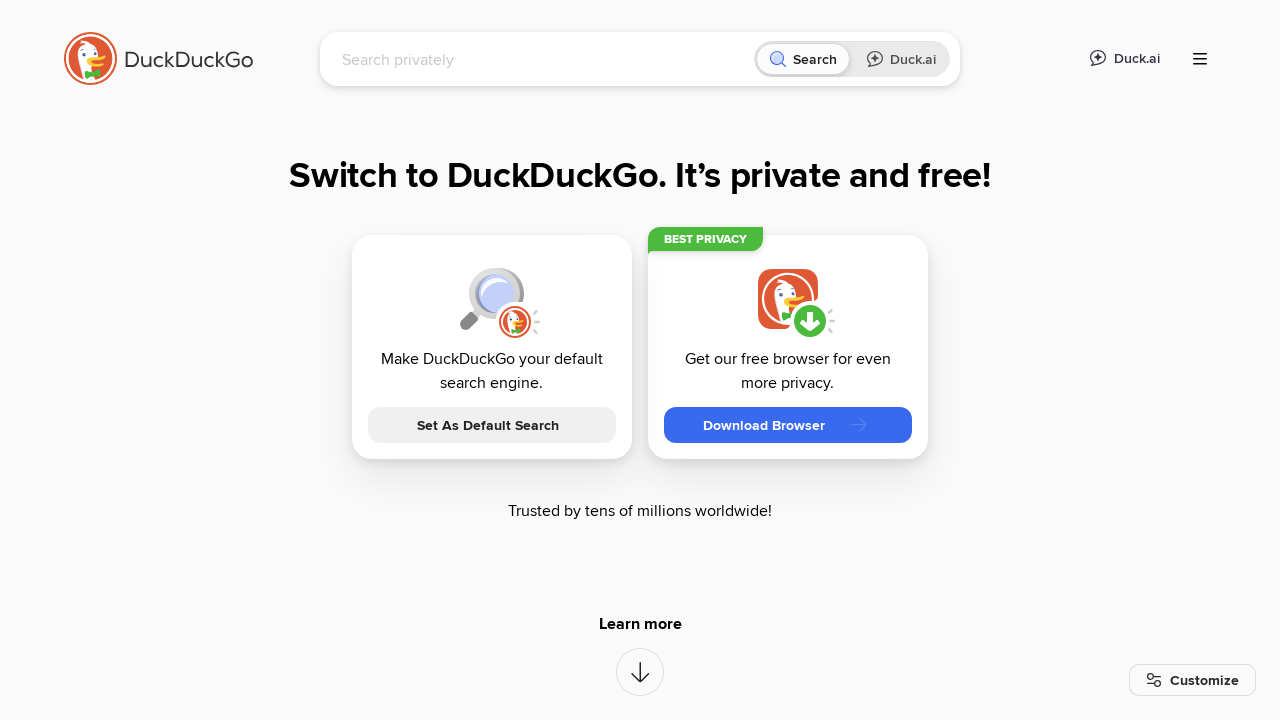

Filled search box with 'seleniumhq' on input[name='q']
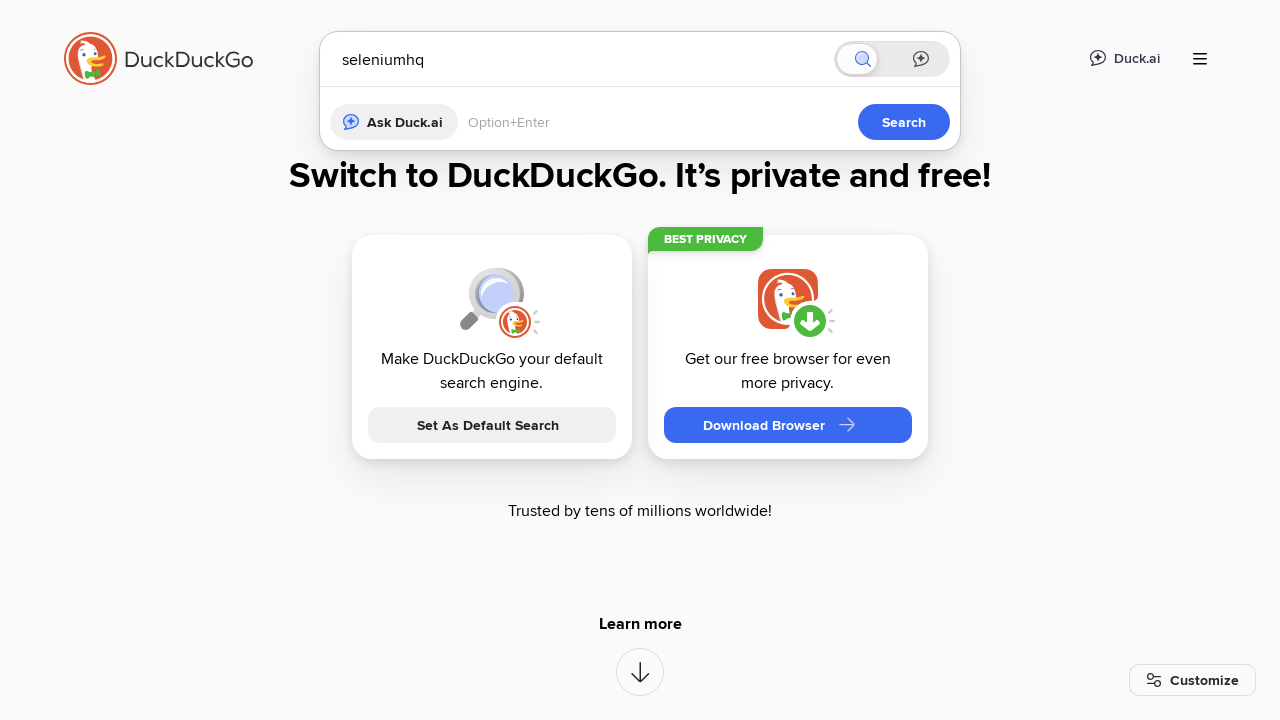

Pressed Enter to submit search query on input[name='q']
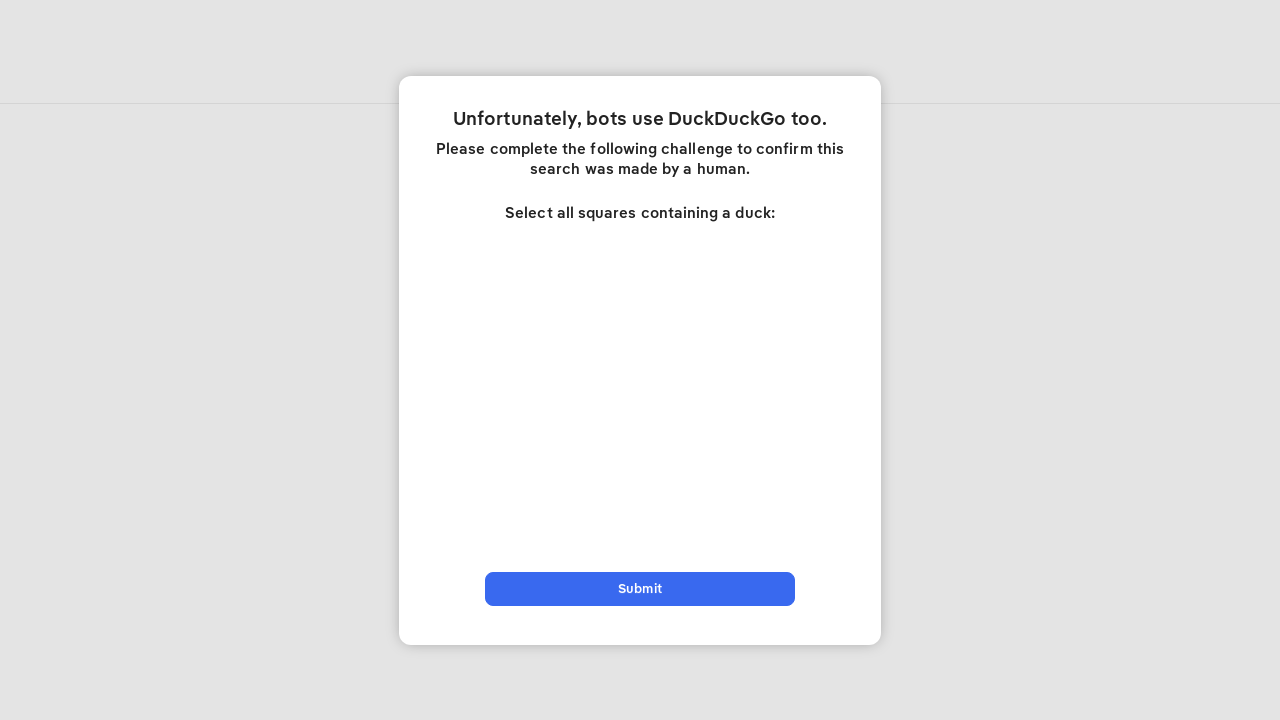

Waited for page title to start with 'seleniumhq'
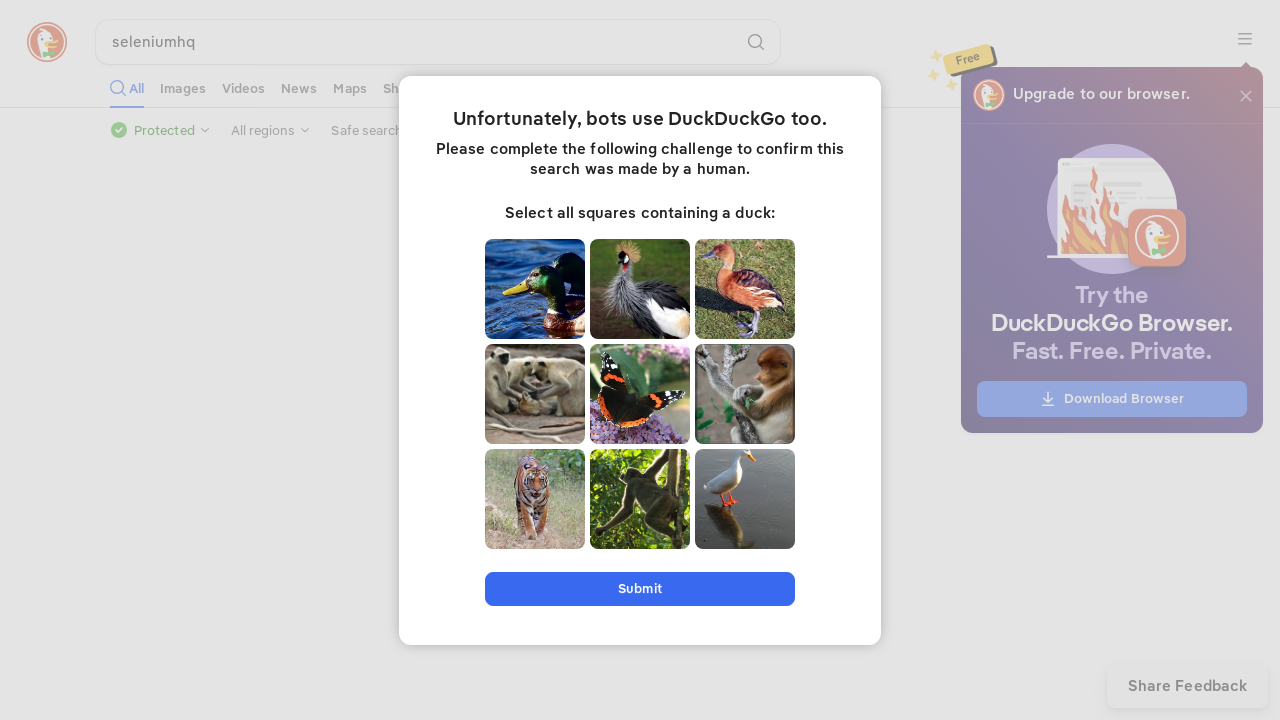

Verified search results page title is 'seleniumhq at DuckDuckGo'
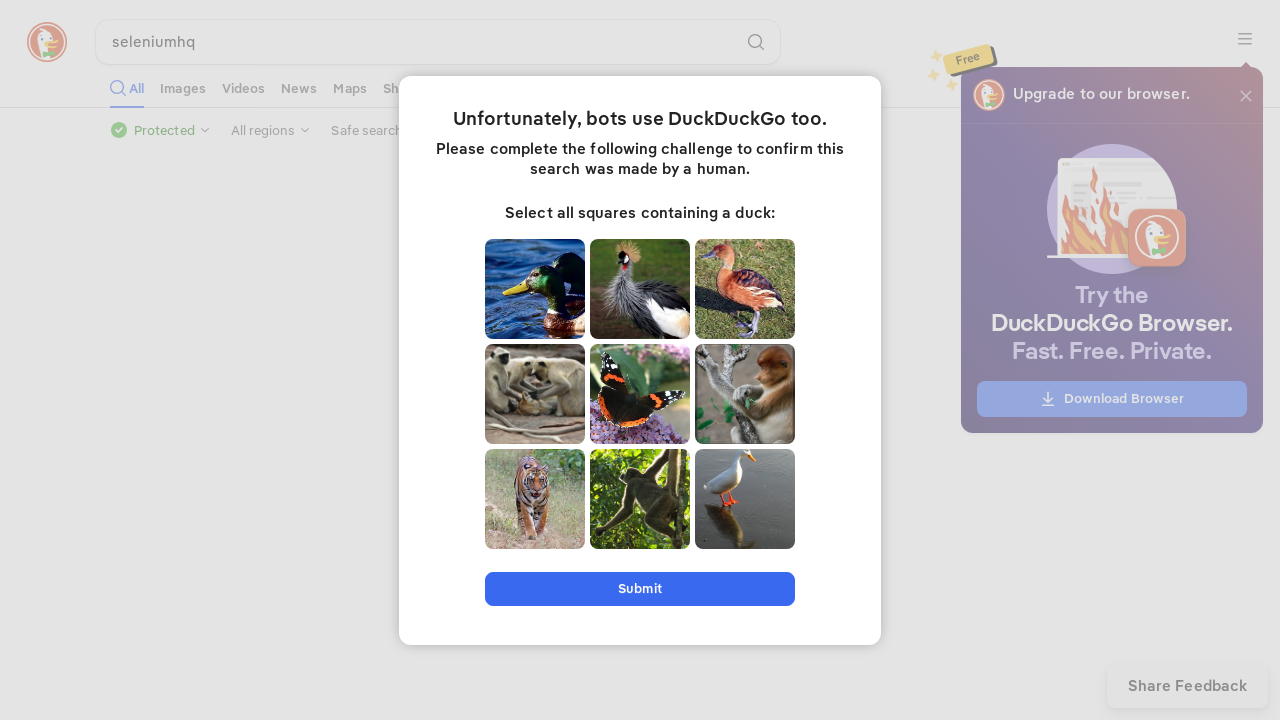

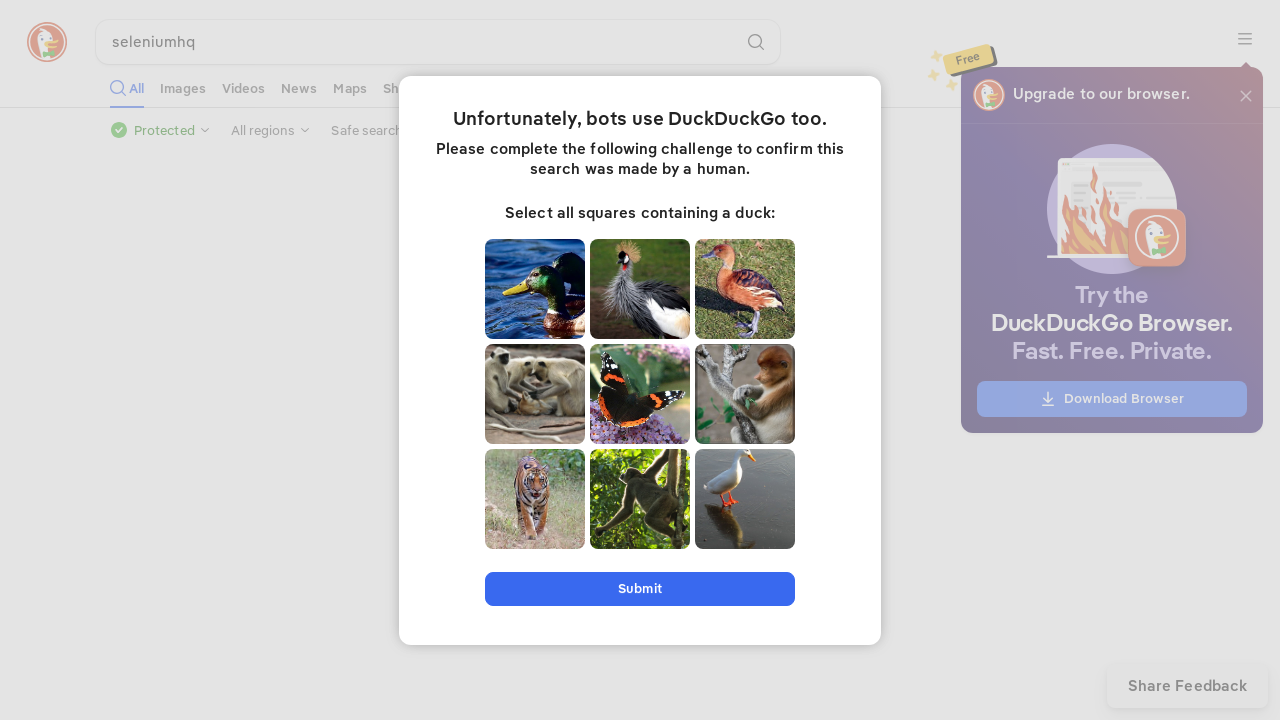